Tests the progress bar functionality by starting it, waiting for progress, and then stopping it on the UI Testing Playground site

Starting URL: http://www.uitestingplayground.com/

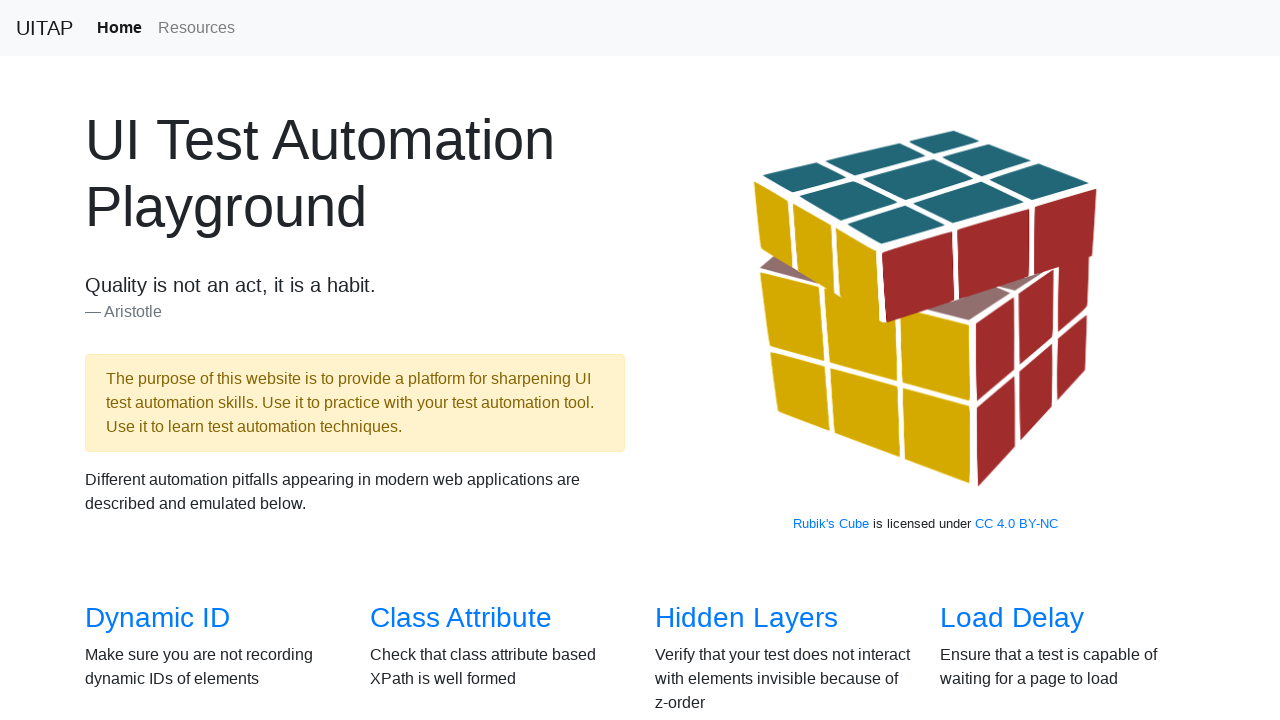

Navigated to UI Testing Playground homepage
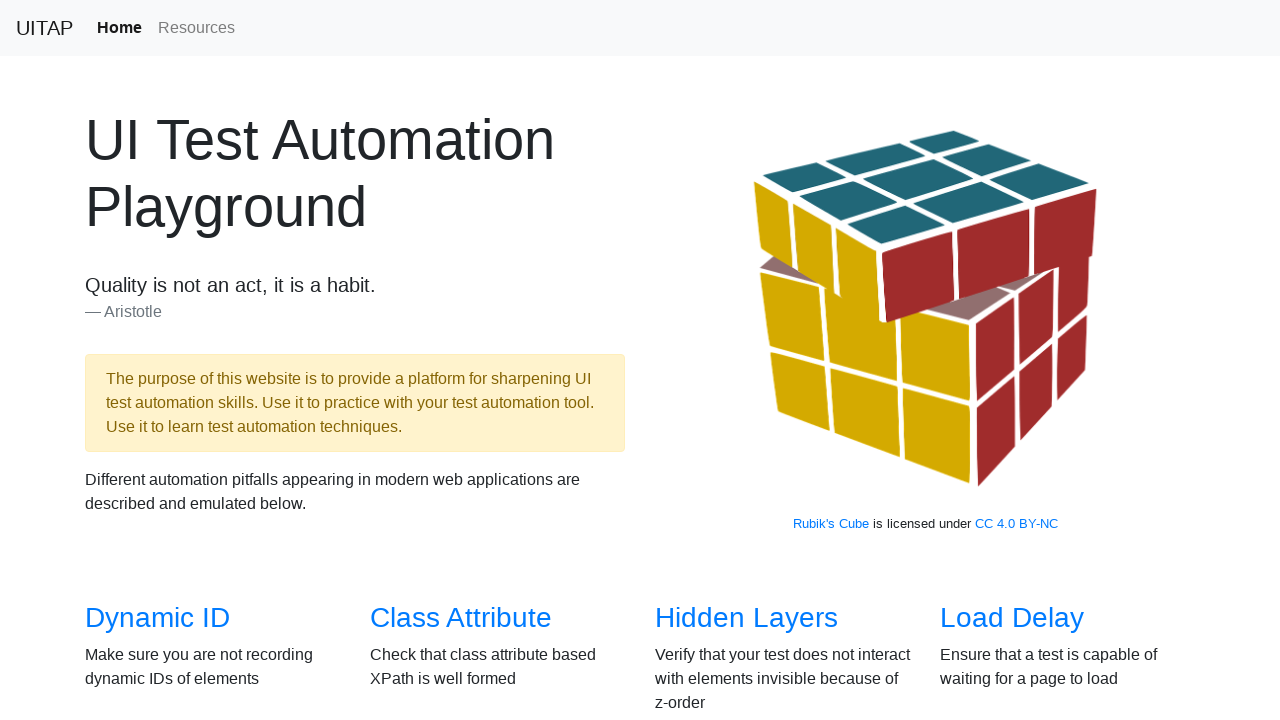

Clicked on Progress Bar link at (1022, 361) on text=Progress Bar
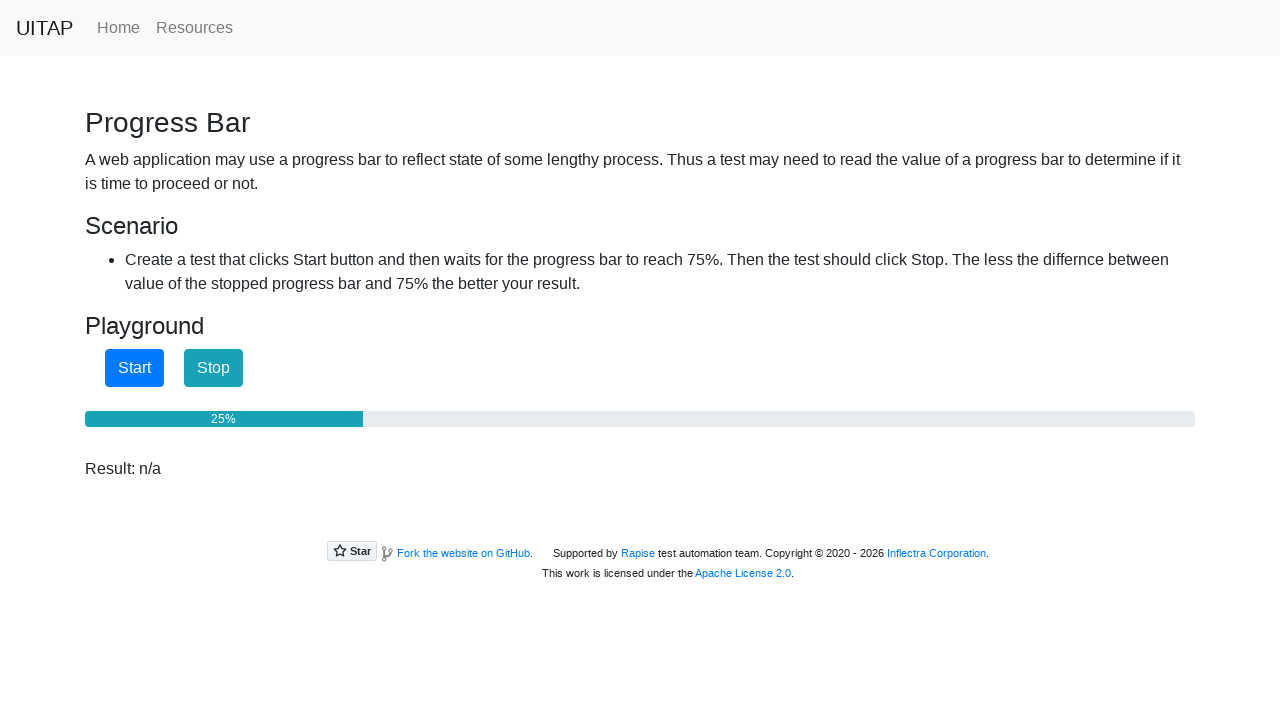

Progress Bar page loaded and Start button is visible
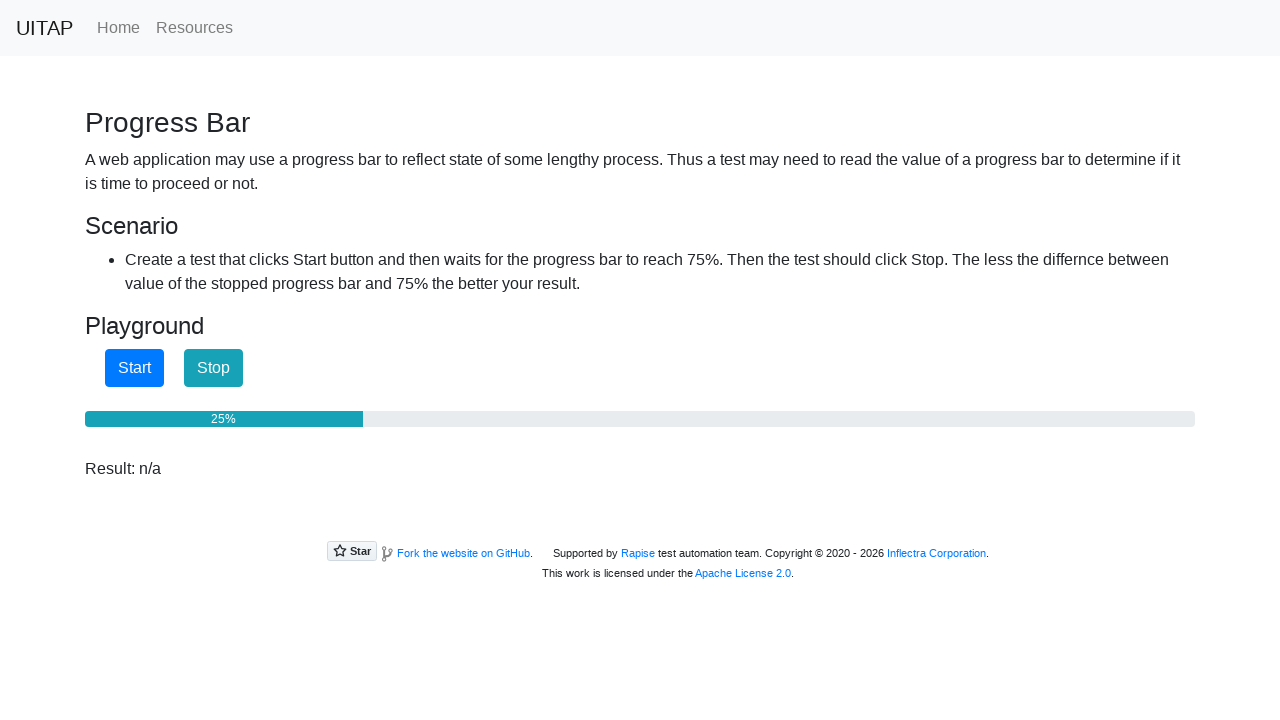

Clicked the Start button to begin progress bar at (134, 368) on #startButton
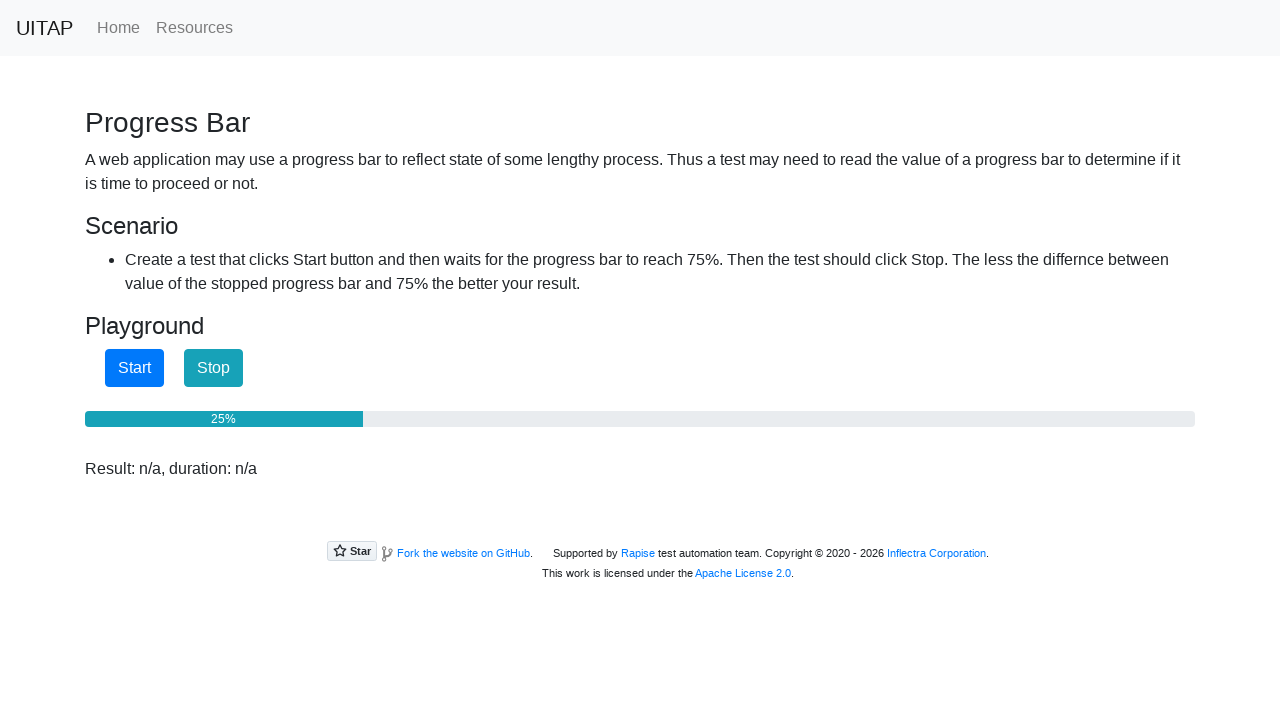

Waited 5 seconds for progress bar to advance
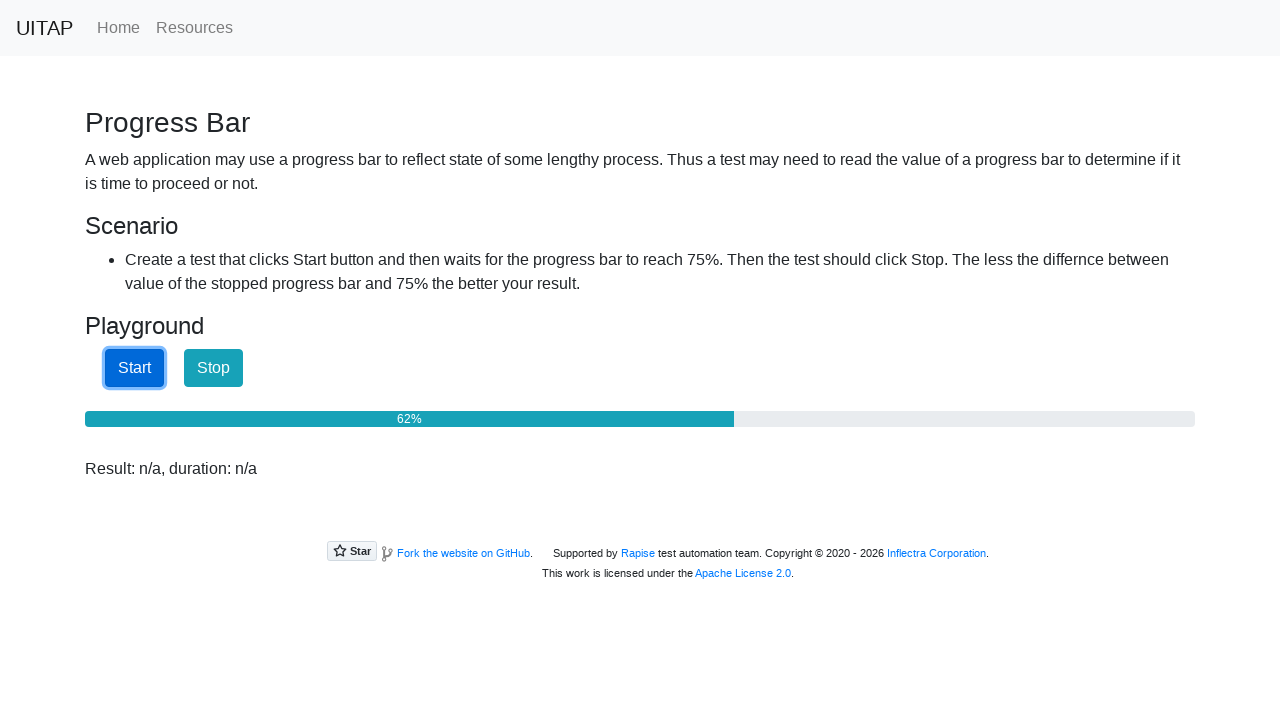

Clicked the Stop button to halt progress bar at (214, 368) on #stopButton
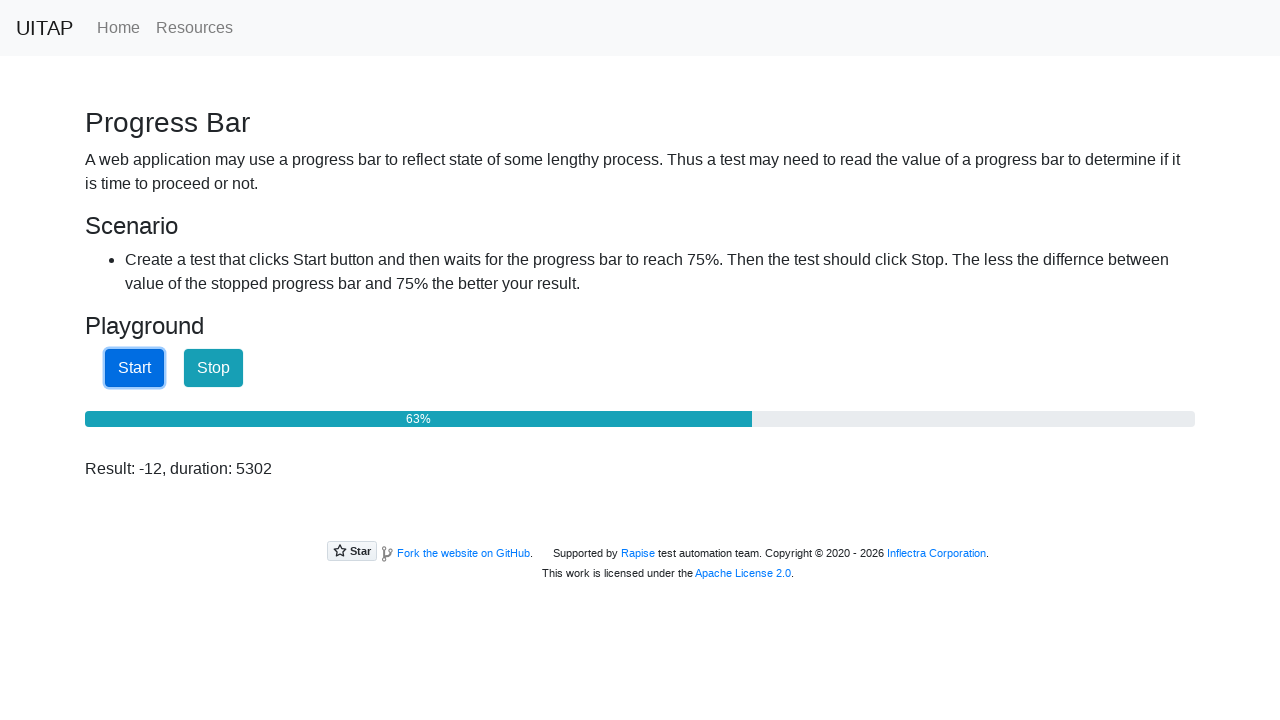

Result message is now visible after stopping progress bar
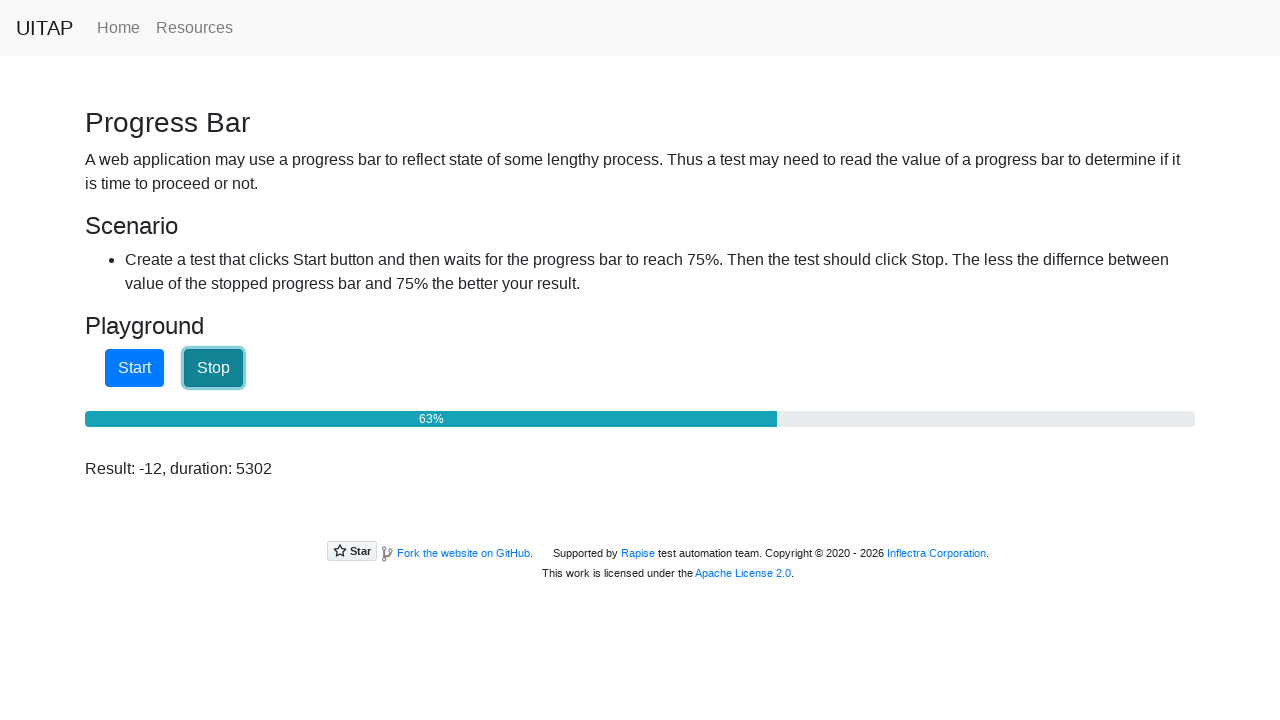

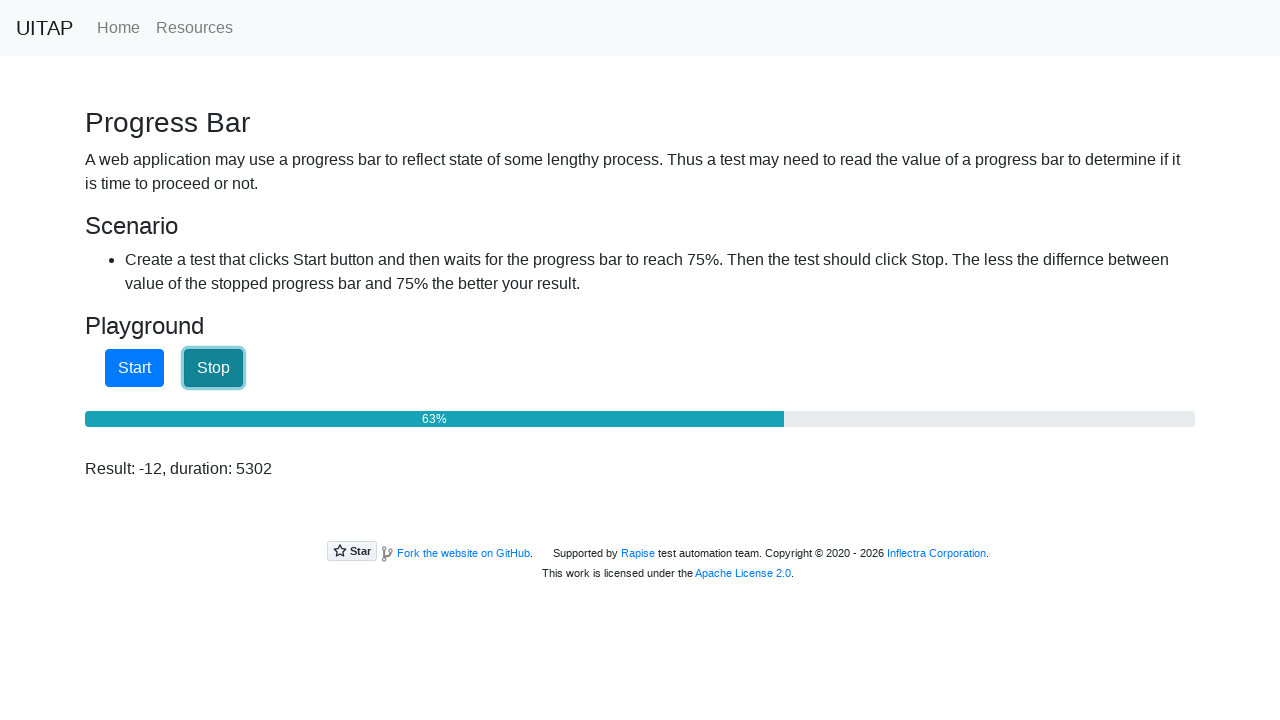